Tests iframe handling by switching between single and nested iframes and entering text into input fields within those frames

Starting URL: http://demo.automationtesting.in/Frames.html

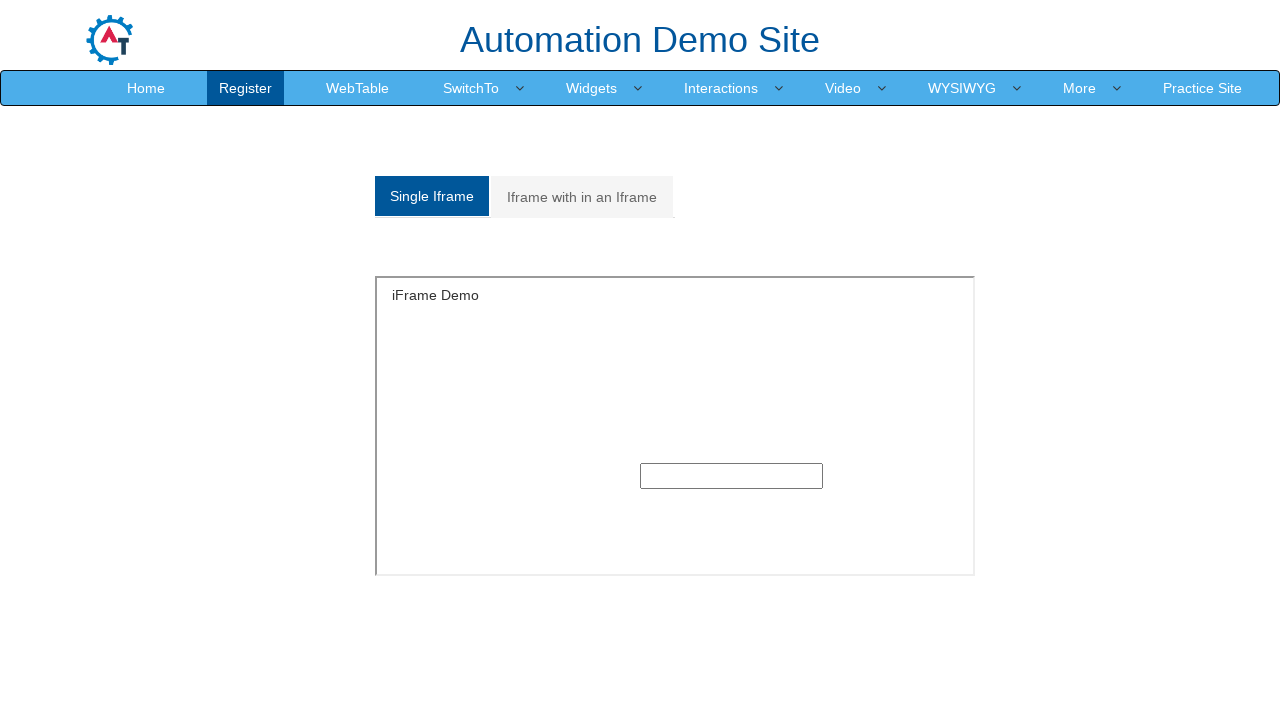

Located single iframe with name 'SingleFrame'
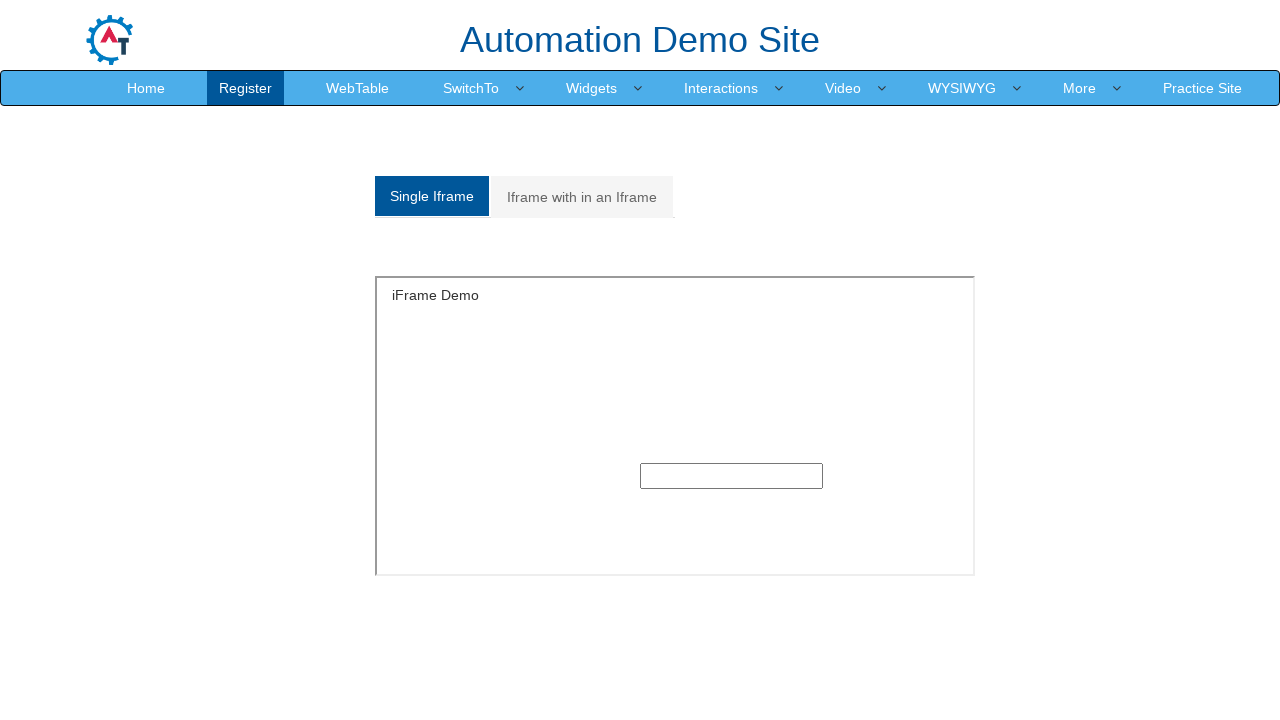

Entered 'Hello!!' text into input field within single iframe on //input[@type='text']
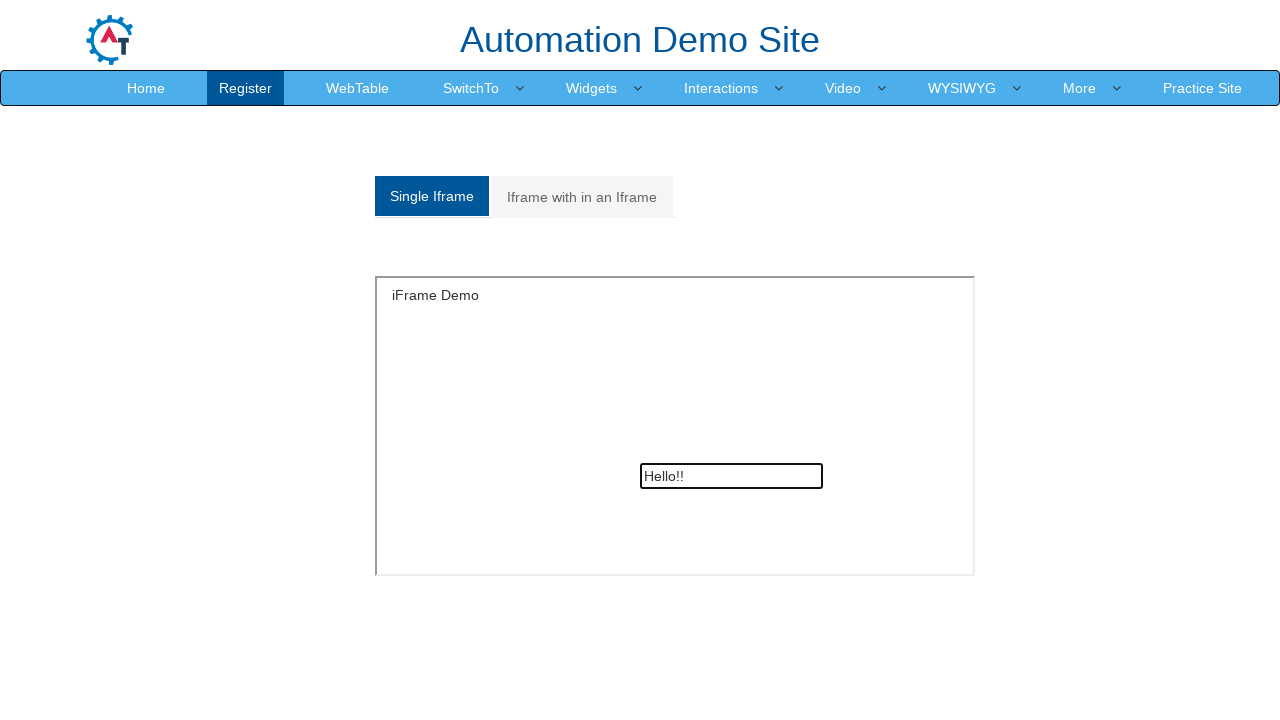

Clicked on 'Iframe with in an Iframe' tab to switch to nested iframe test at (582, 197) on xpath=//a[text()='Iframe with in an Iframe']
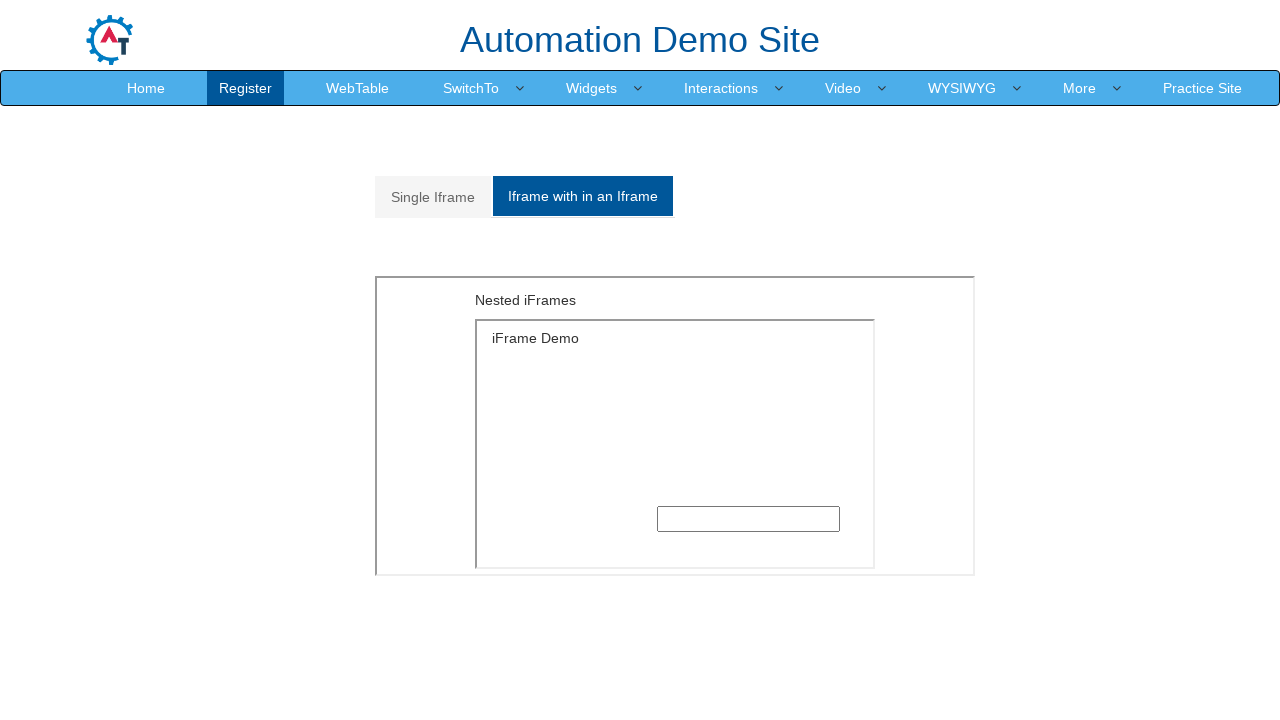

Located outer iframe with src 'MultipleFrames.html'
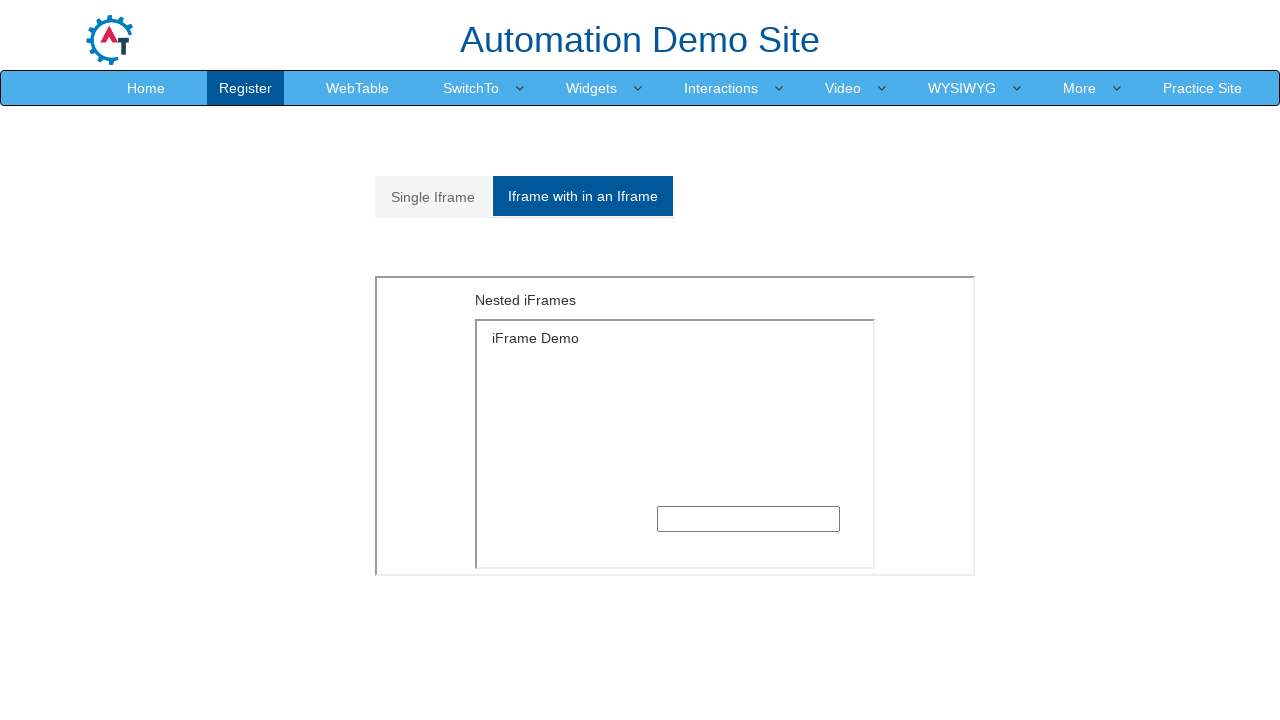

Located inner iframe with src 'SingleFrame.html' nested within outer frame
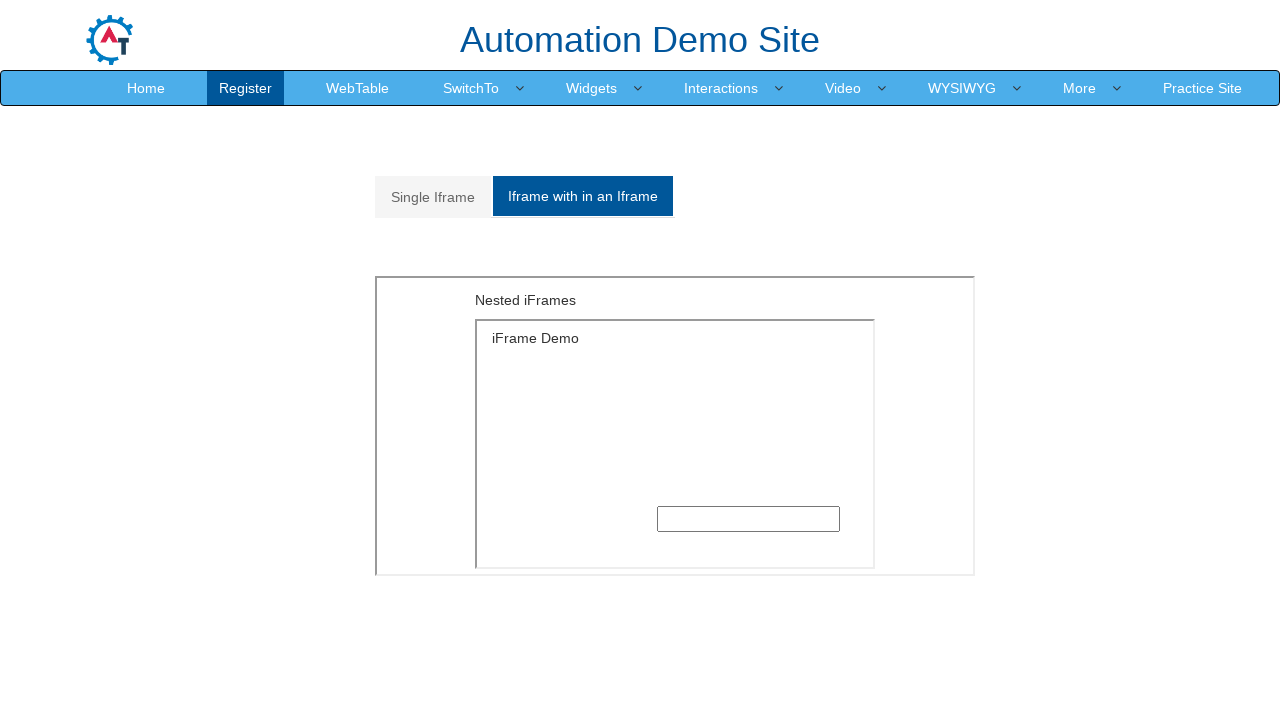

Entered 'Hello Hello!!' text into input field within nested iframe on xpath=//iframe[@src='MultipleFrames.html'] >> internal:control=enter-frame >> xp
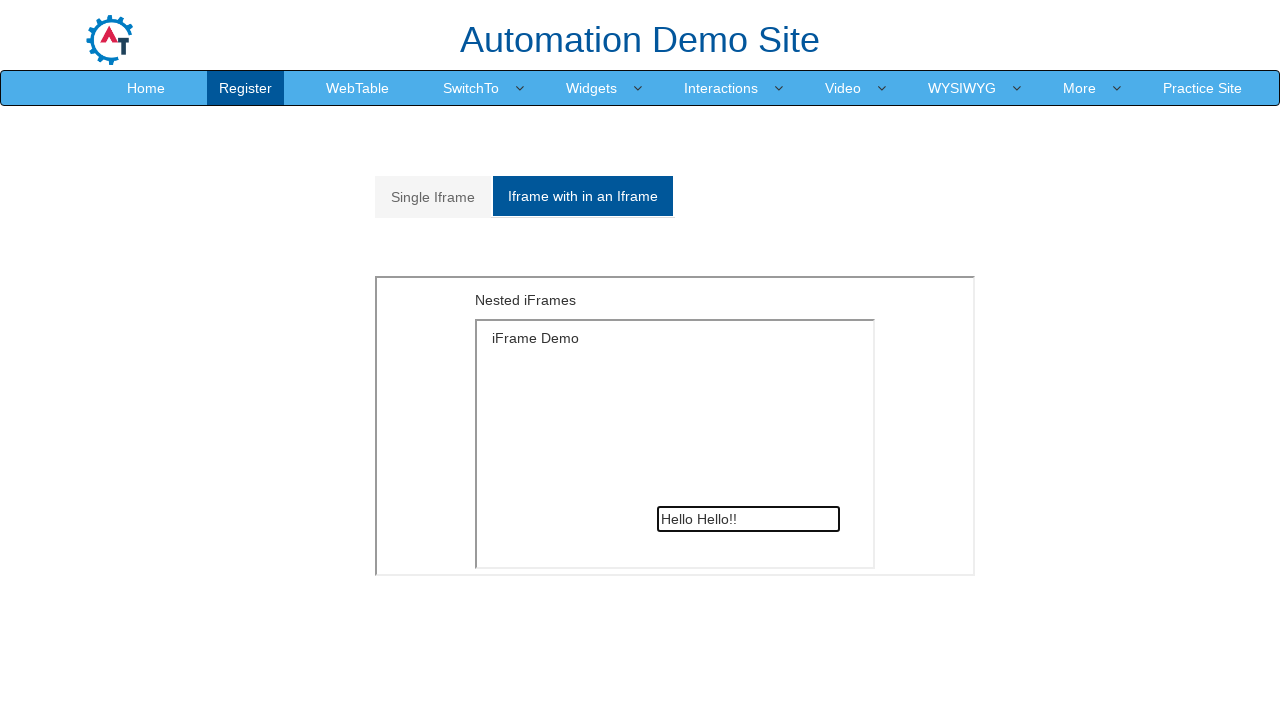

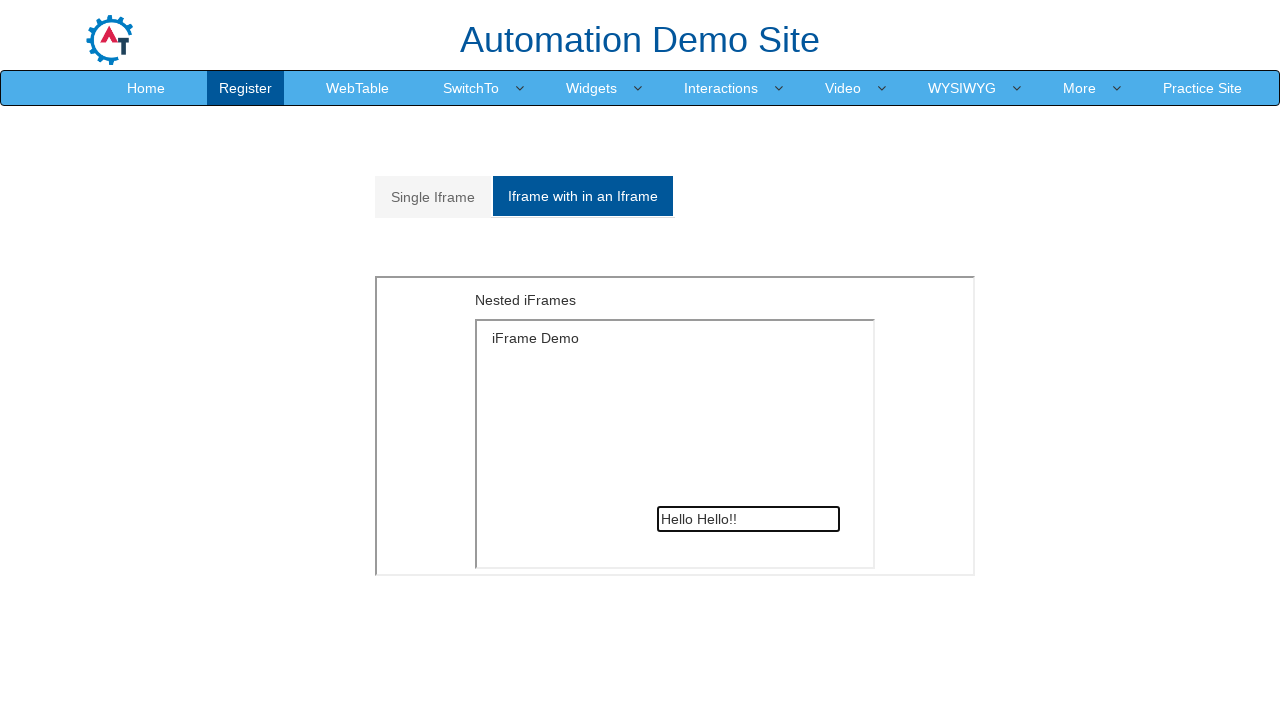